Tests Bootstrap dropdown functionality by clicking the dropdown button and selecting an option from the menu

Starting URL: https://getbootstrap.com/docs/4.0/components/dropdowns/

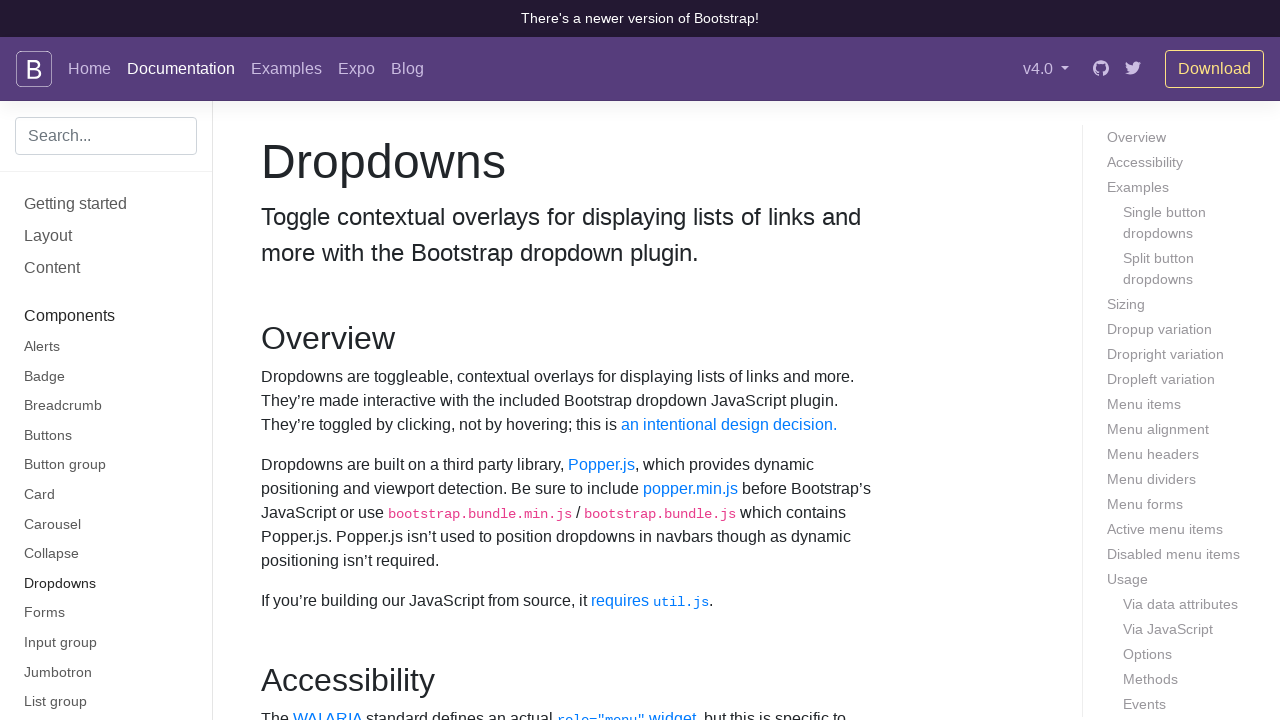

Clicked dropdown button to open menu at (370, 360) on button#dropdownMenuButton
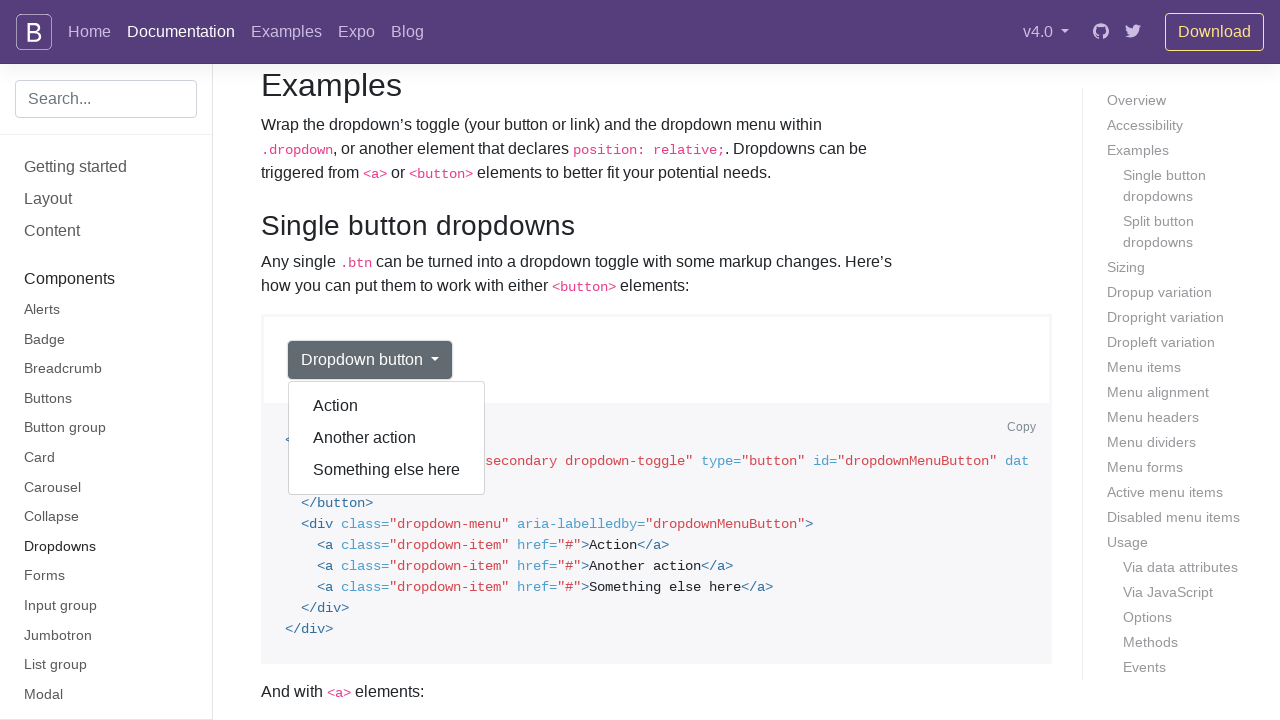

Dropdown menu items became visible
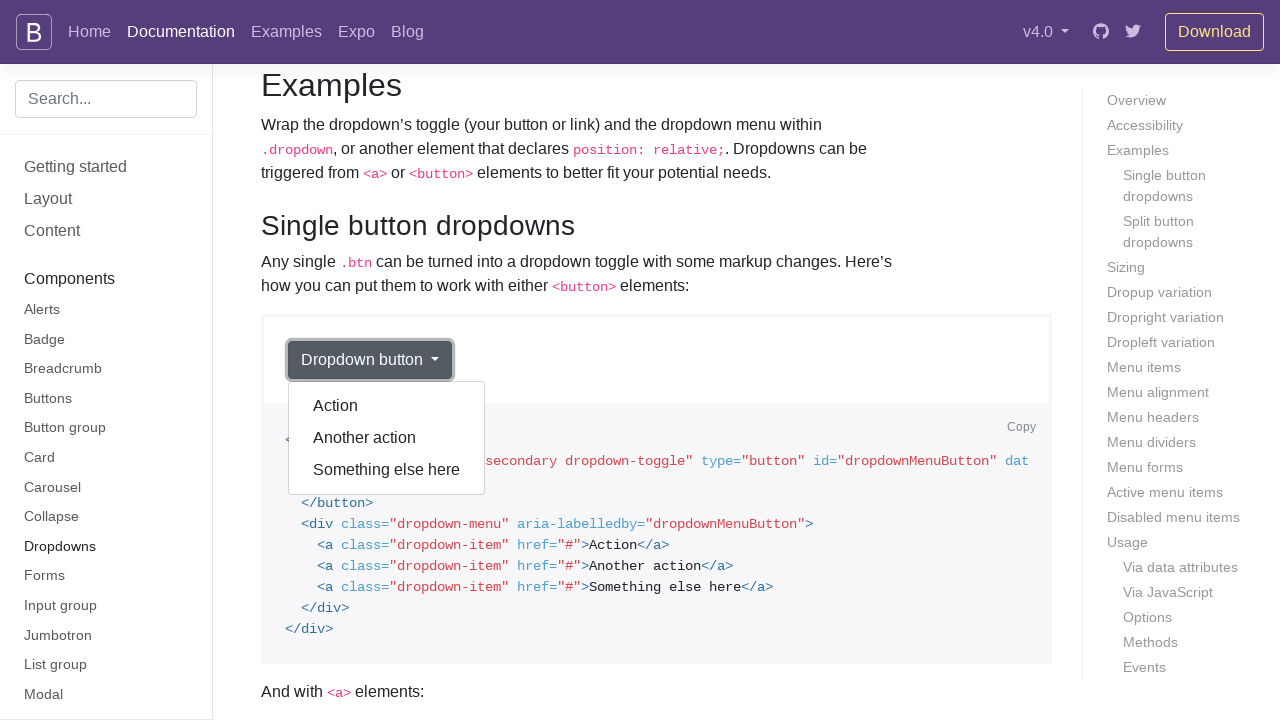

Retrieved all dropdown menu items
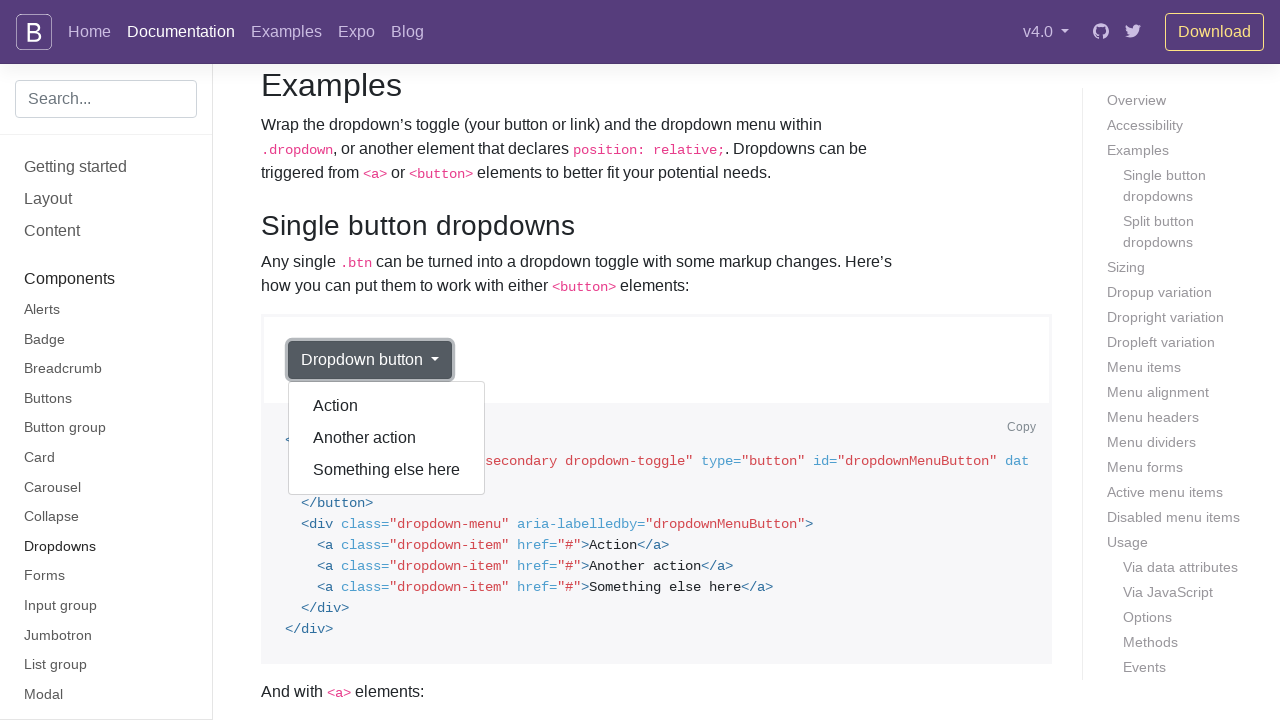

Clicked 'Another action' option from dropdown menu at (387, 438) on button#dropdownMenuButton + div a >> nth=1
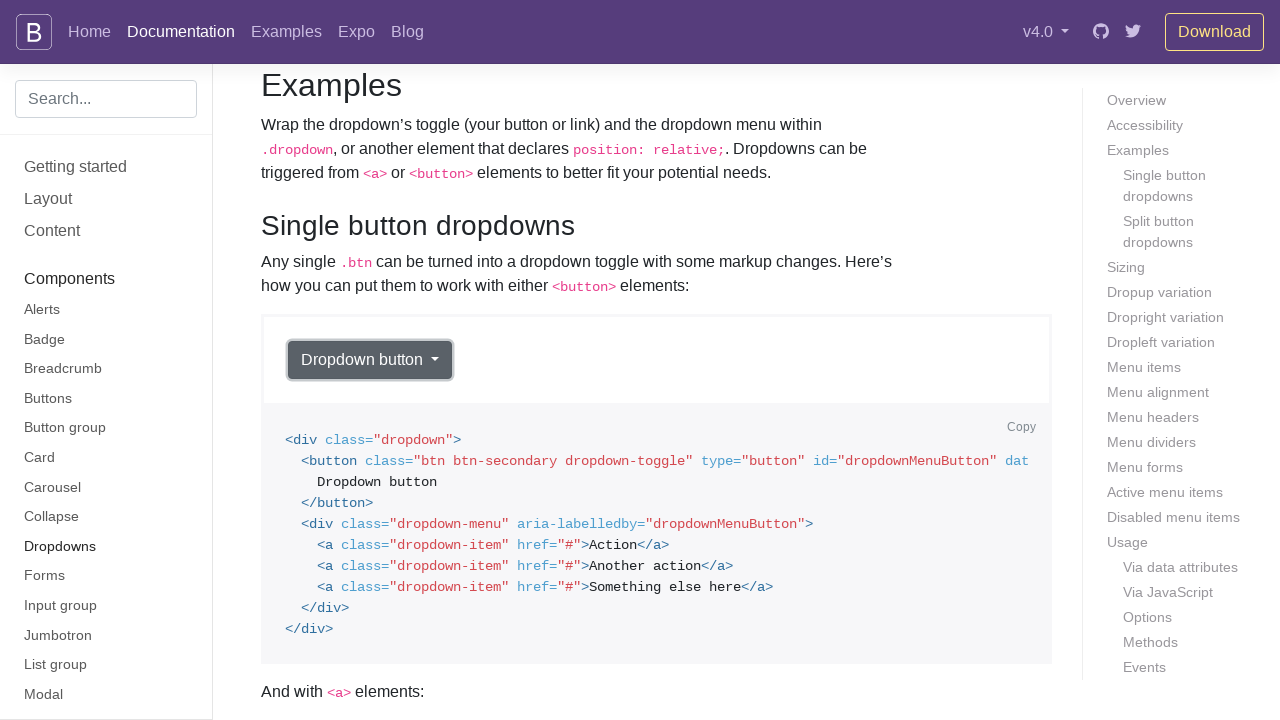

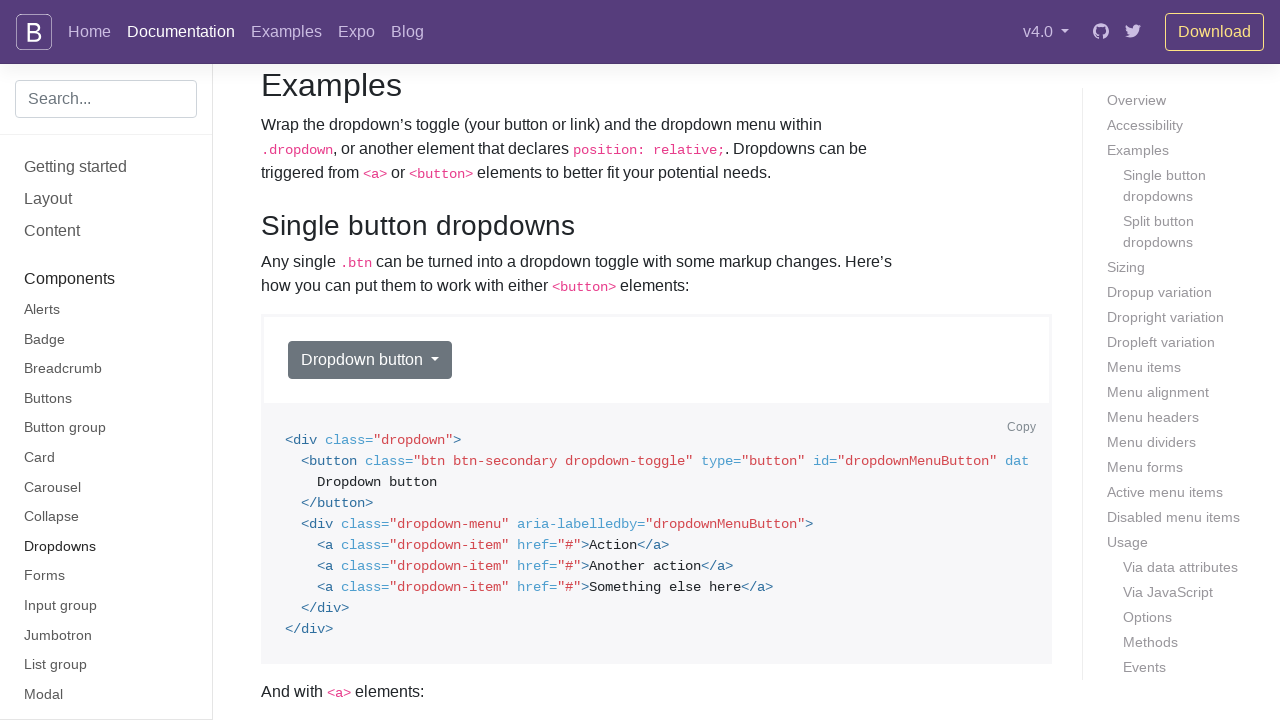